Tests creating a new paste on Pastebin by filling in the paste content, setting a paste name, selecting an expiration option from a dropdown, and submitting the form.

Starting URL: https://pastebin.com

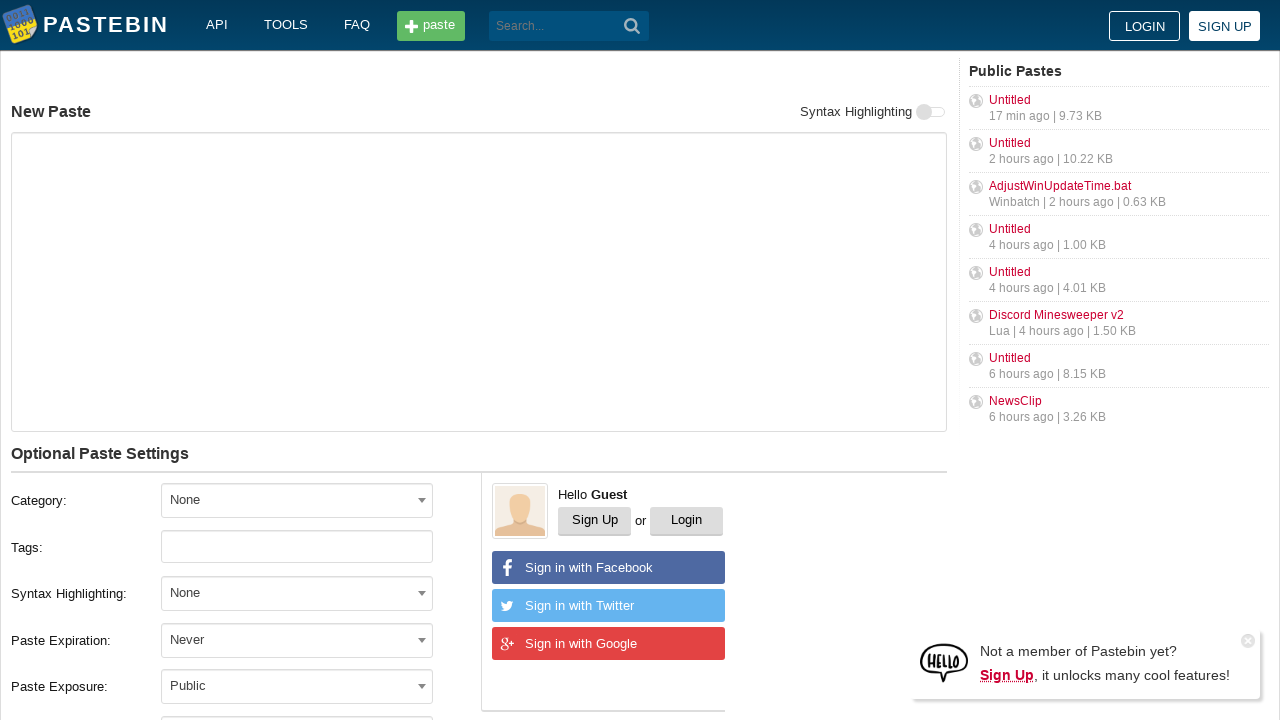

Filled paste content with 'Hello from WebDriver' on #postform-text
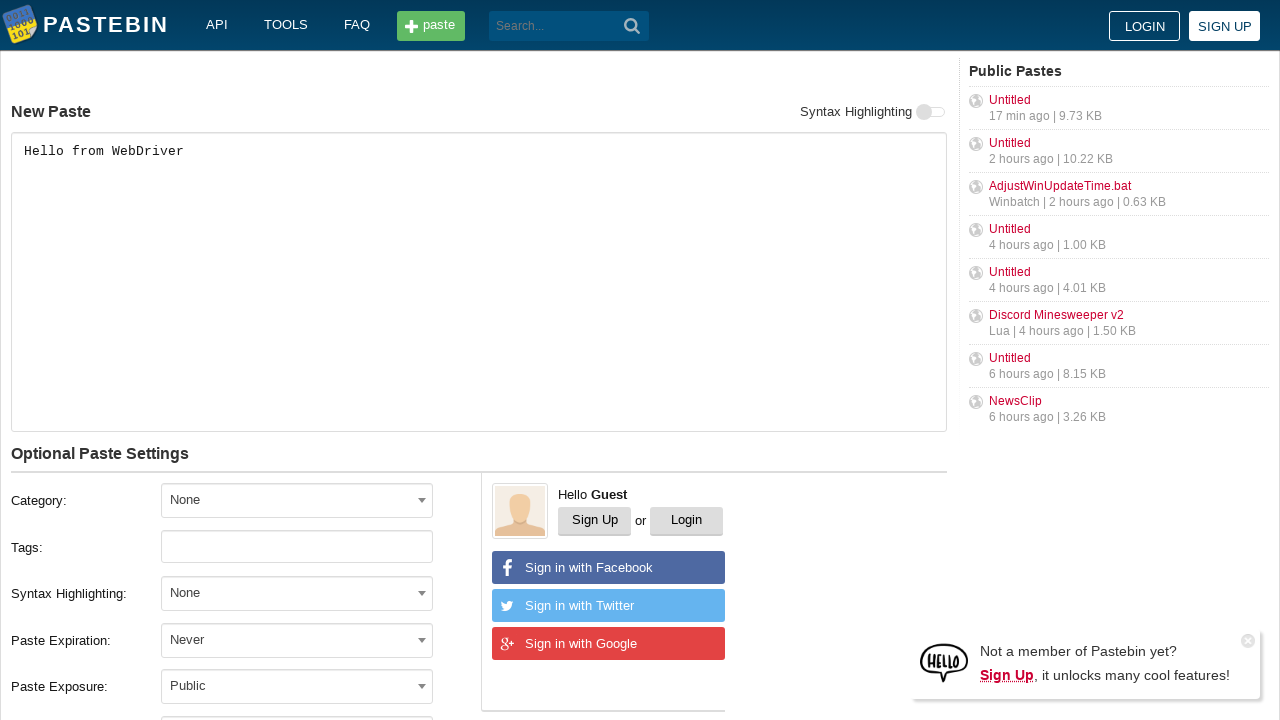

Filled paste name with 'helloweb' on #postform-name
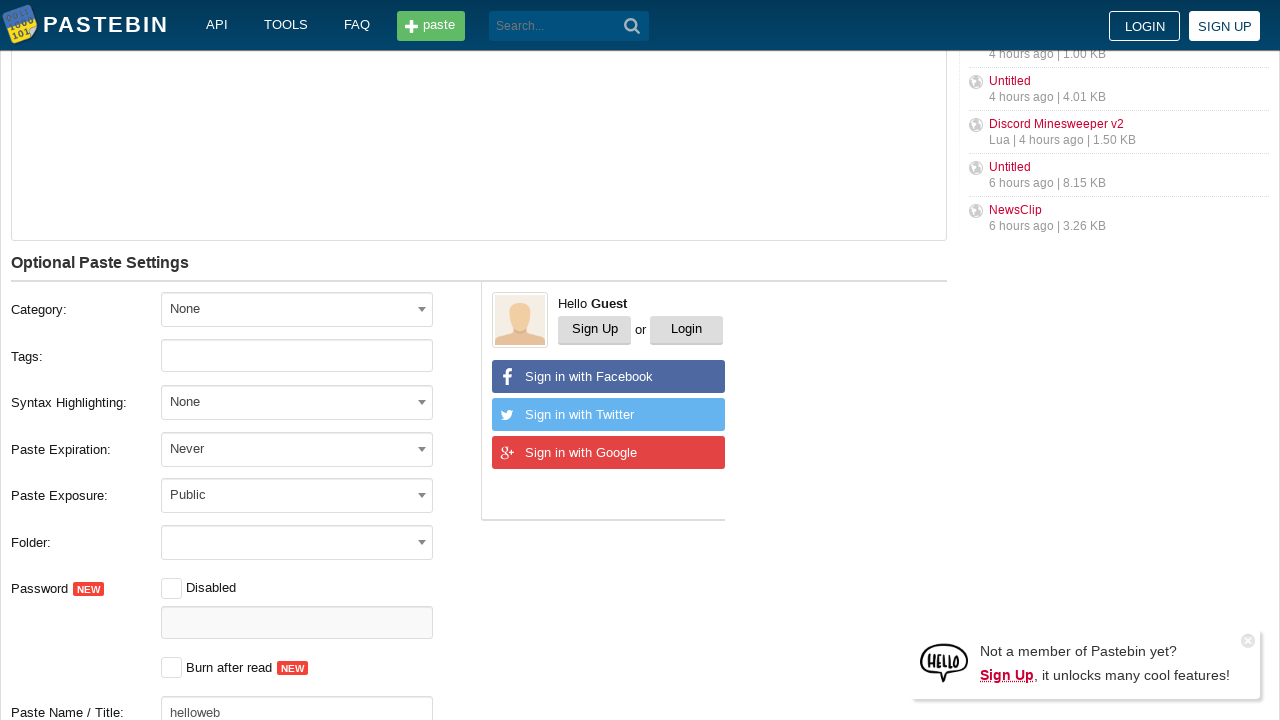

Clicked expiration dropdown to open it at (297, 448) on #select2-postform-expiration-container
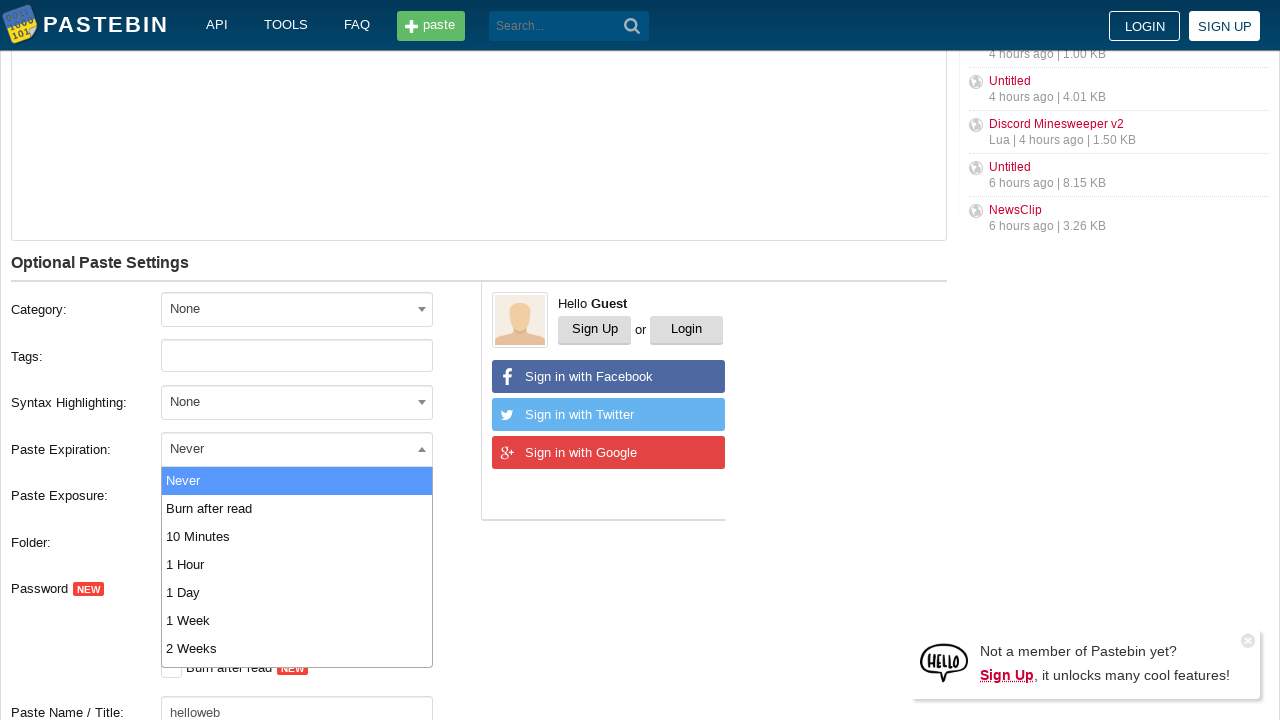

Pressed arrow down to navigate dropdown options
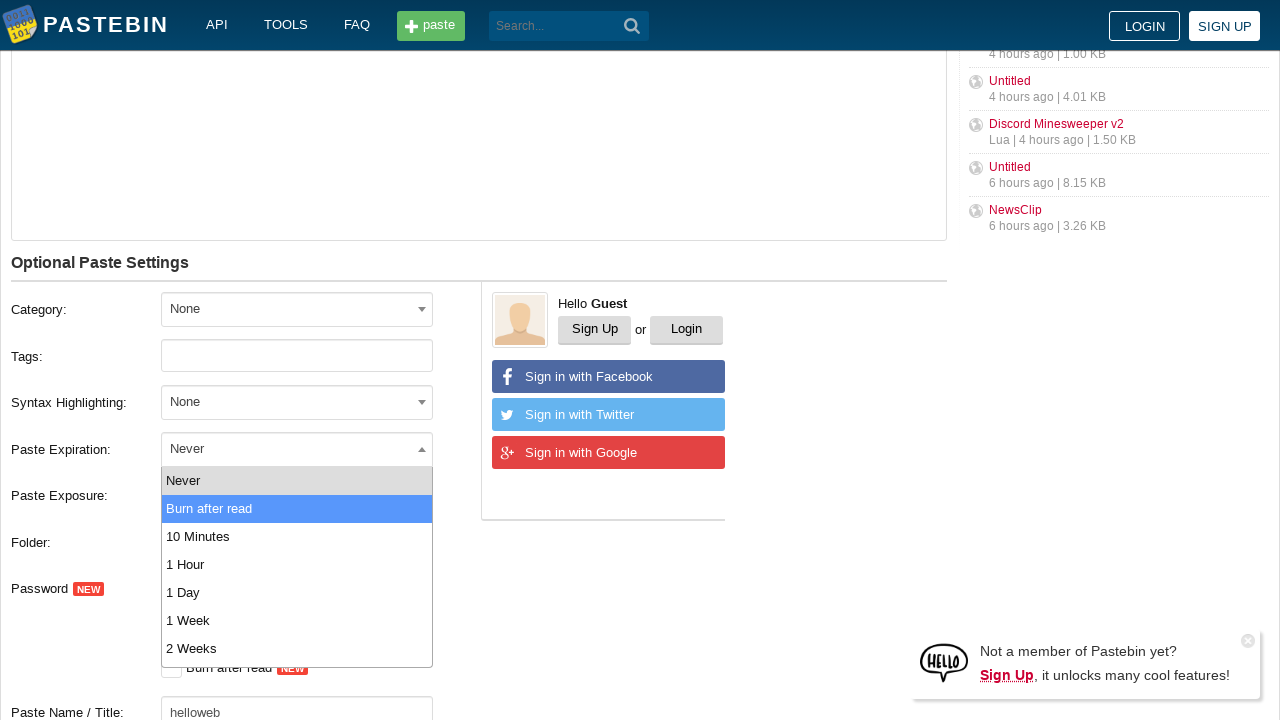

Pressed enter to select expiration option
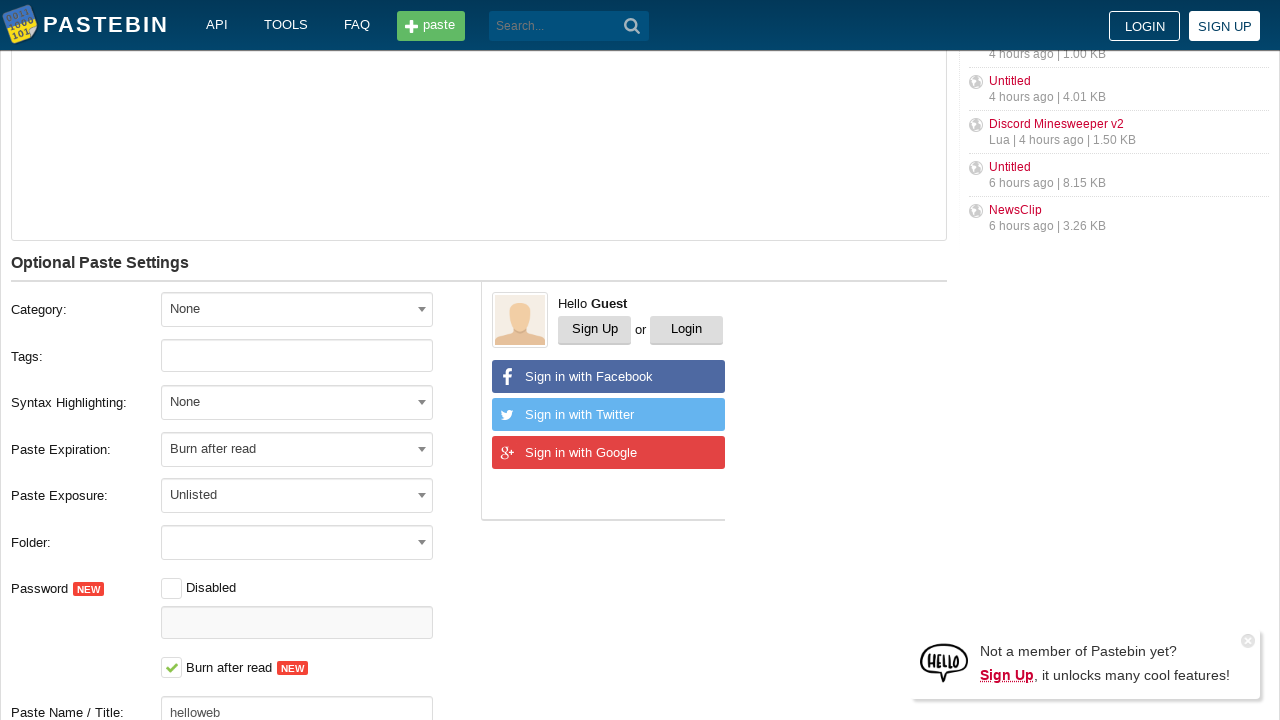

Clicked 'Create New Paste' button to submit form at (240, 400) on xpath=//button[text()='Create New Paste']
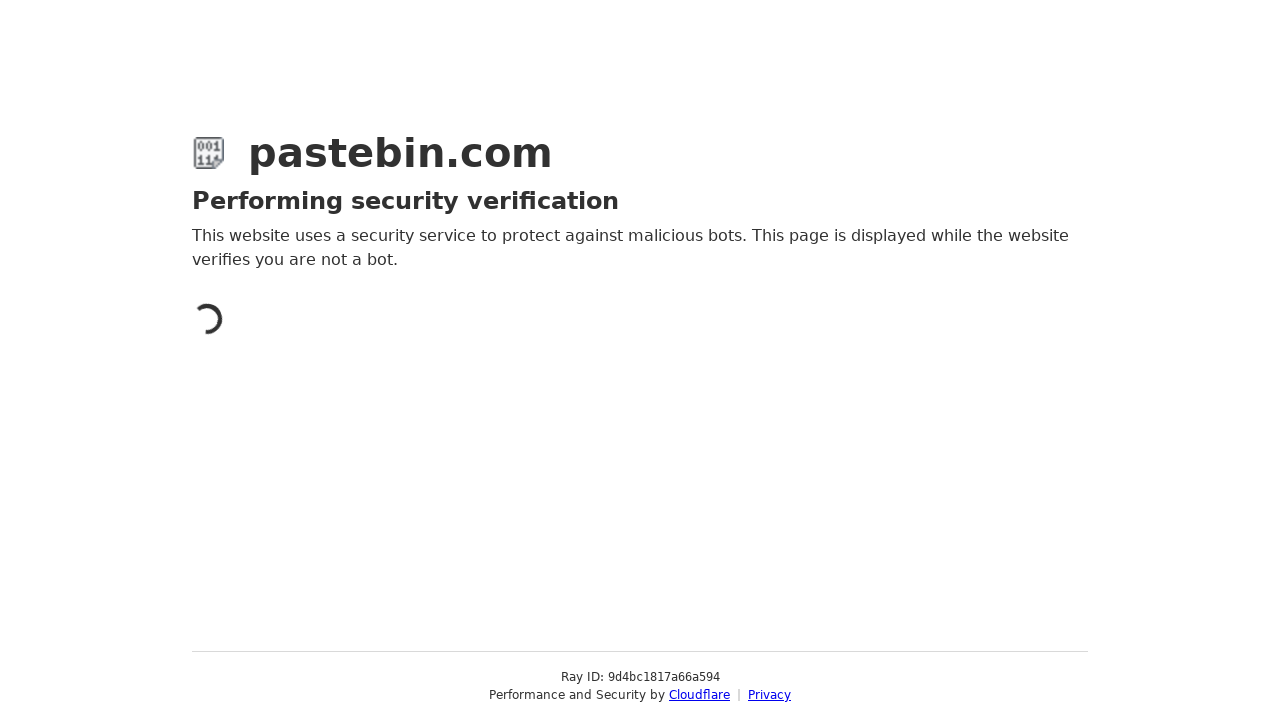

Waited for page to load after paste creation
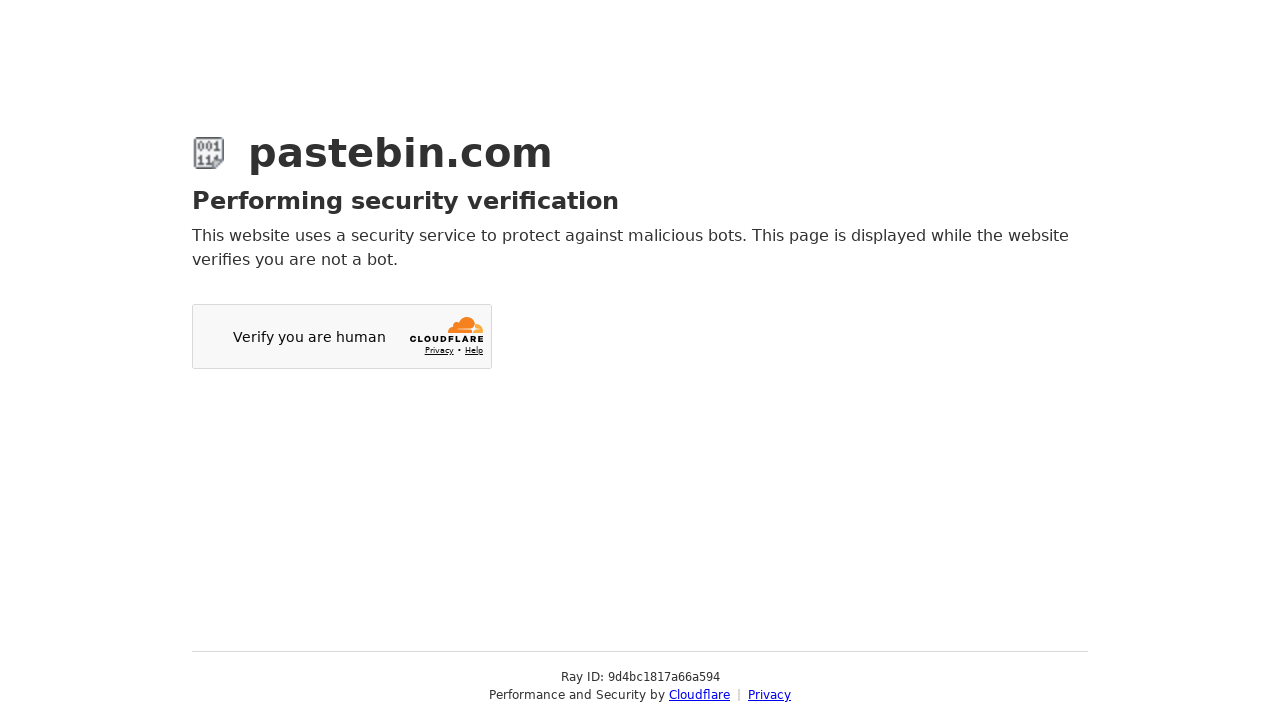

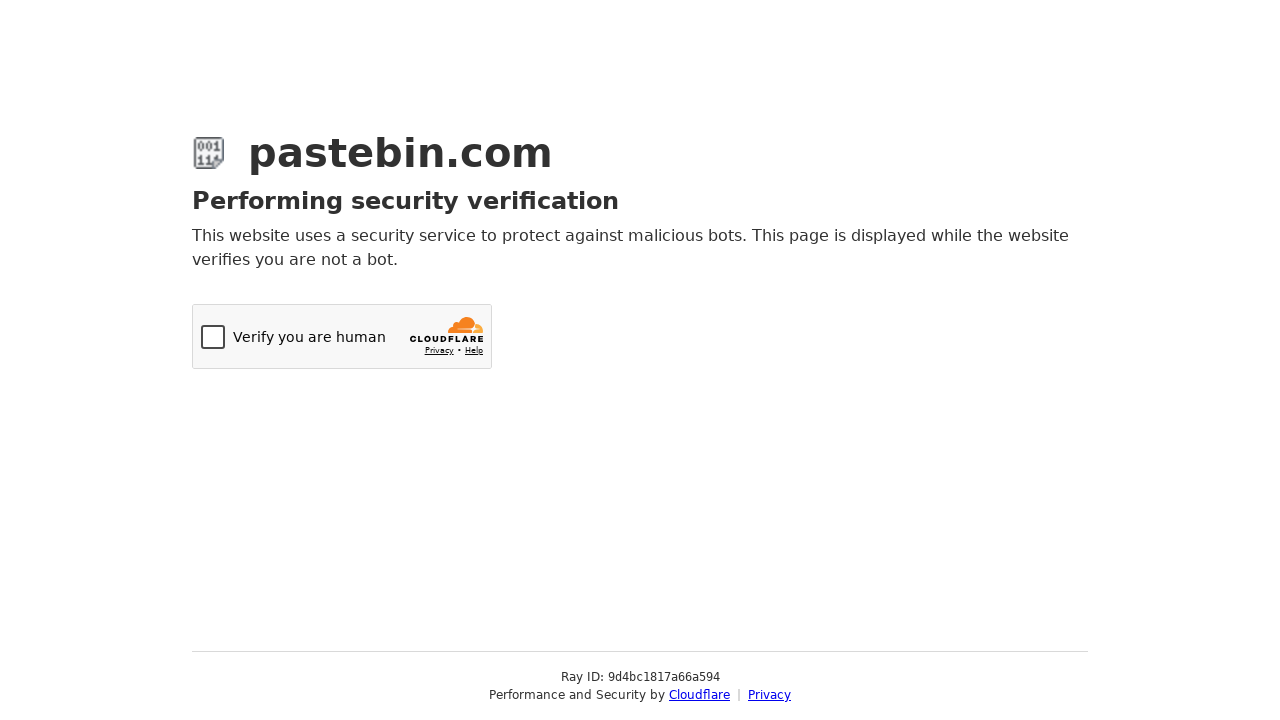